Tests file download functionality by navigating to a download page and clicking a download link

Starting URL: https://www.selenium.dev/selenium/web/downloads/download.html

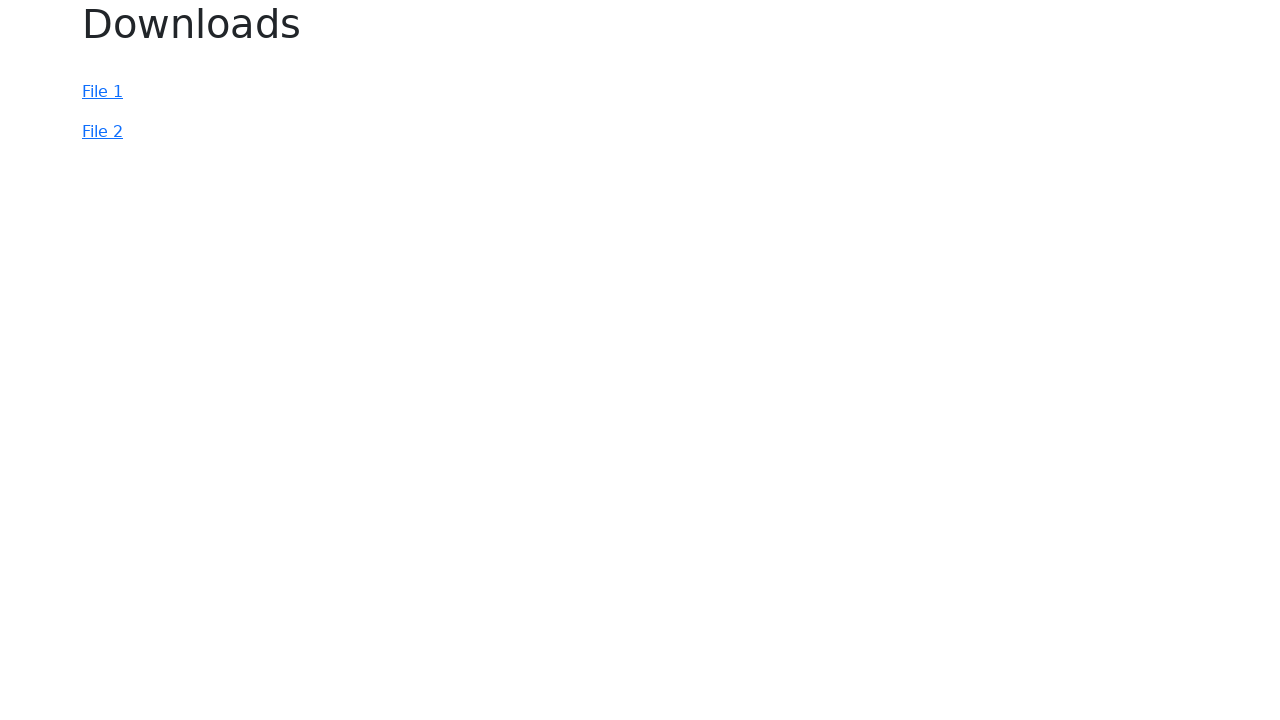

Clicked download link for file-2 at (102, 132) on #file-2
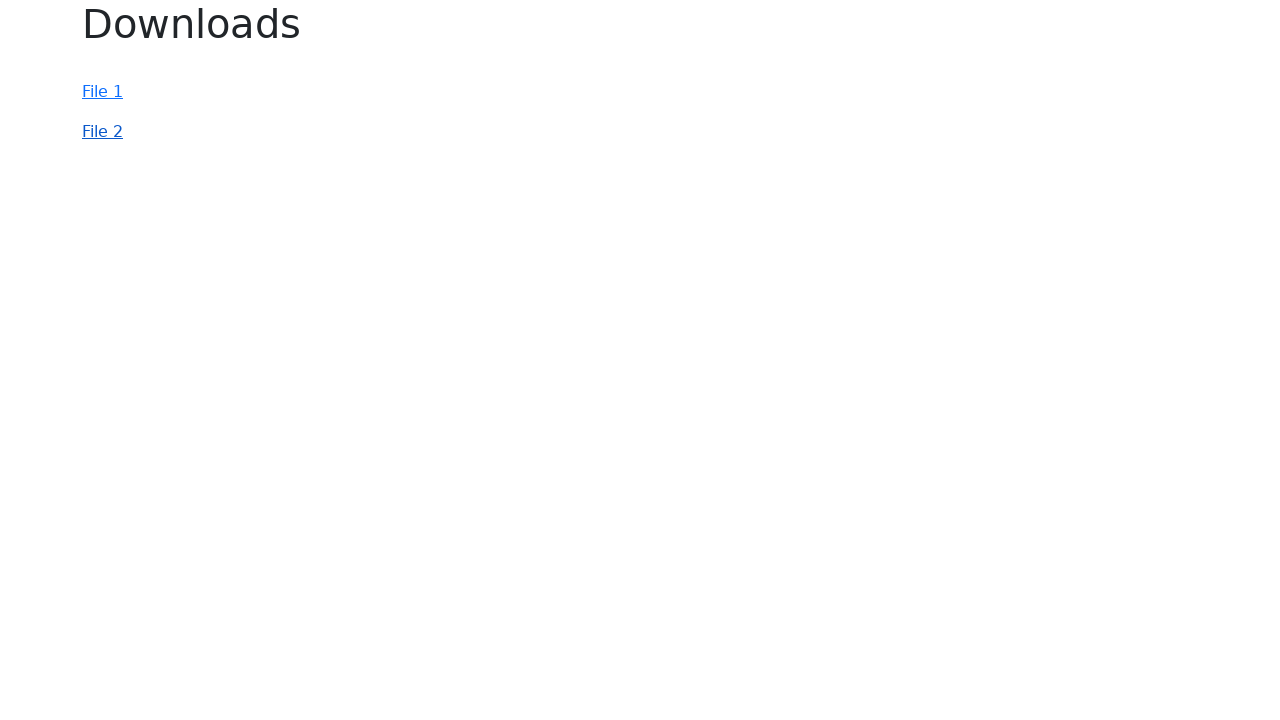

Waited 2 seconds for download to initiate
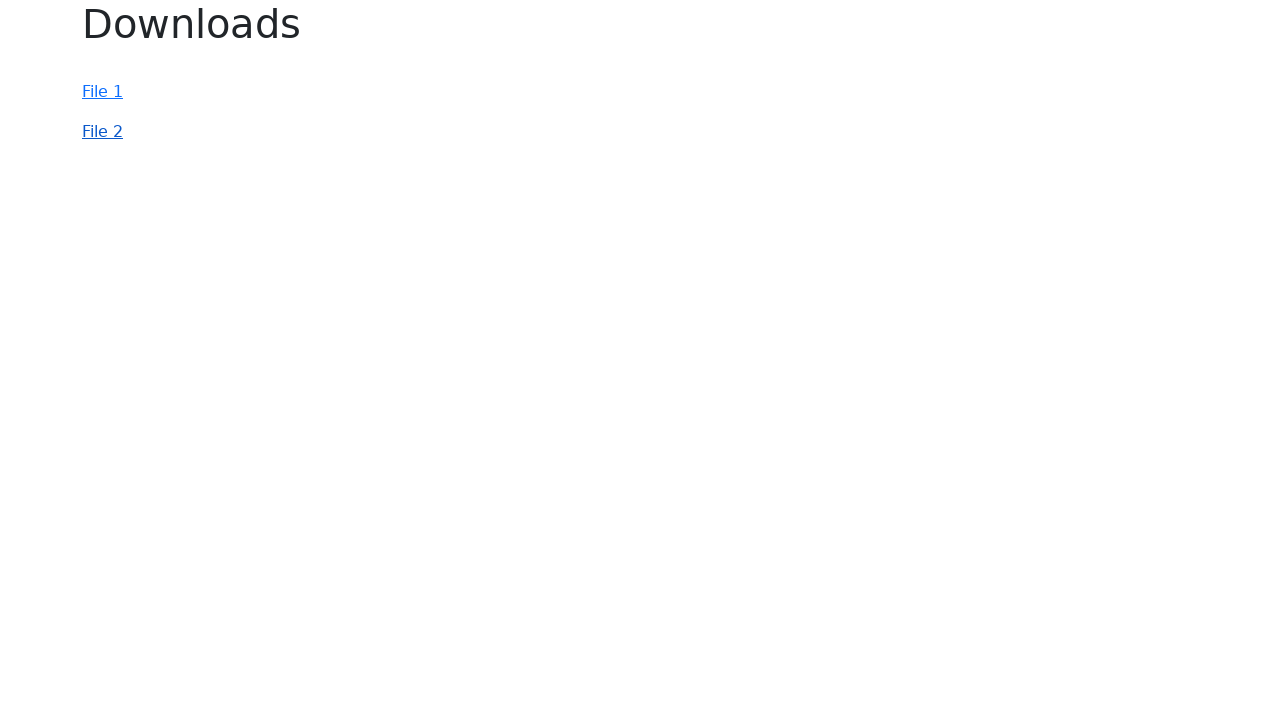

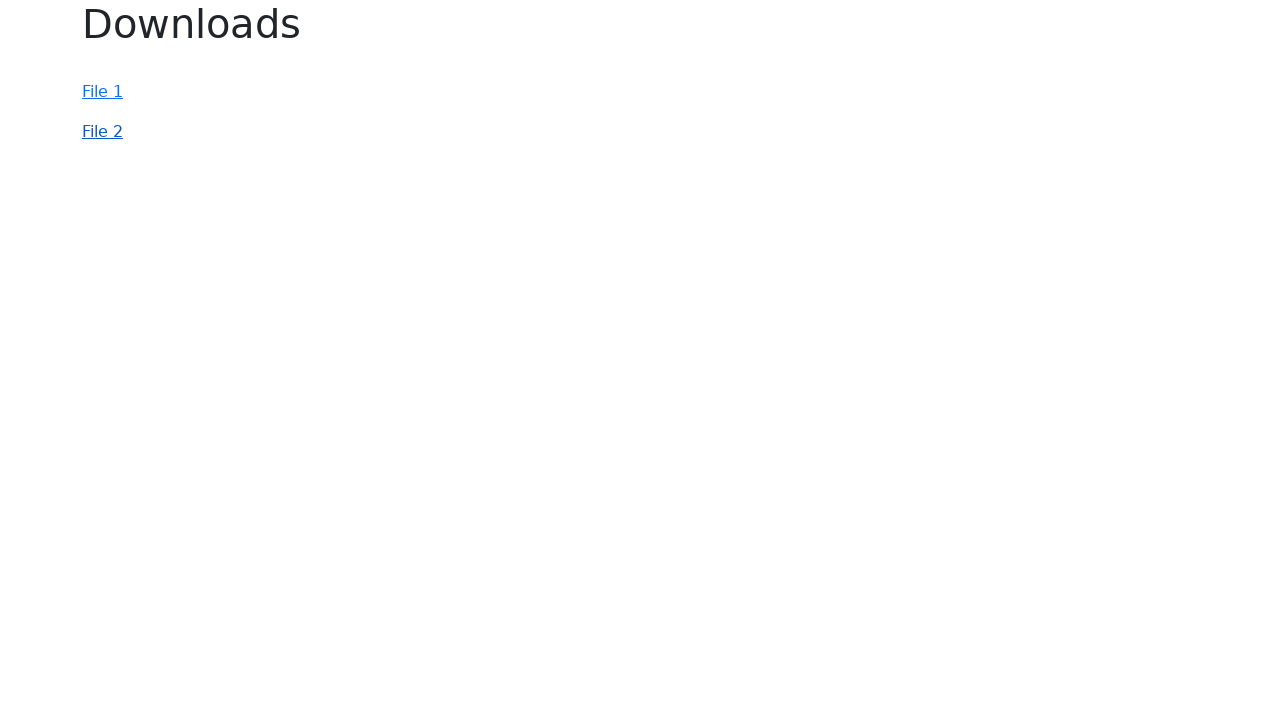